Tests scrolling functionality on a webpage using different JavaScript scroll methods including scrollTo, scrollIntoView, and scrollBy

Starting URL: http://www.seleniumhq.org/

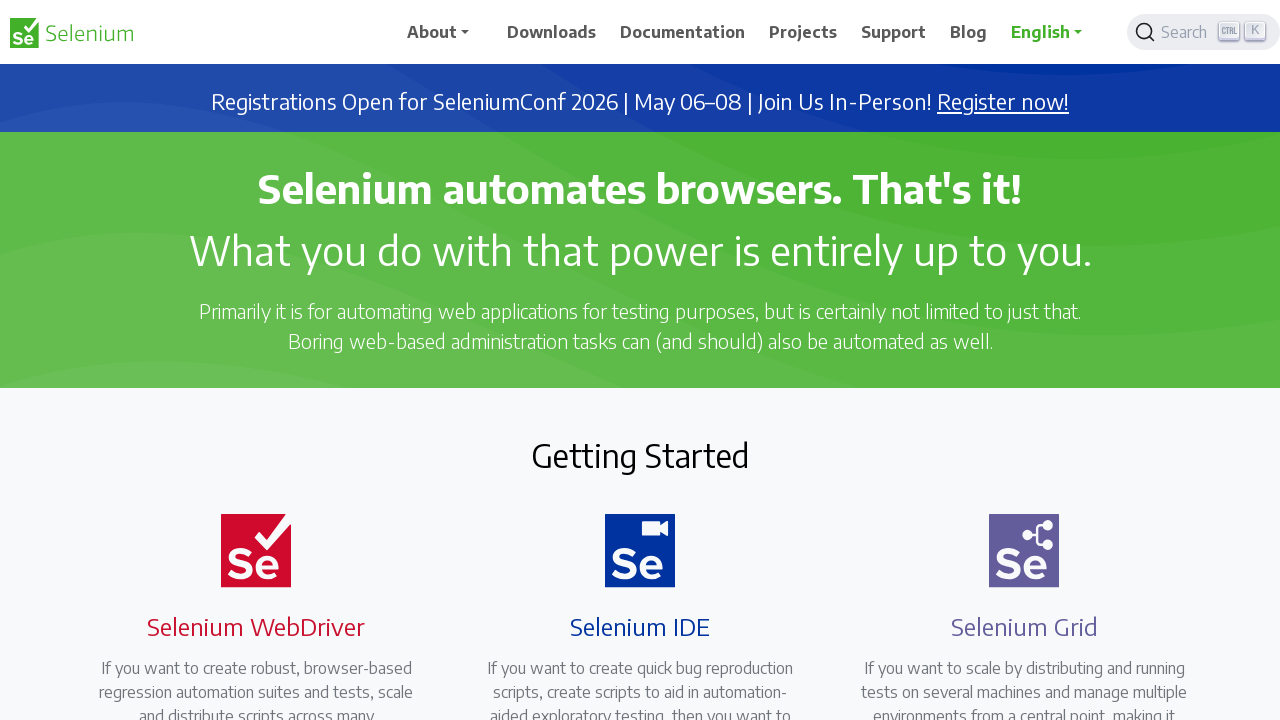

Scrolled to bottom of page using scrollTo method
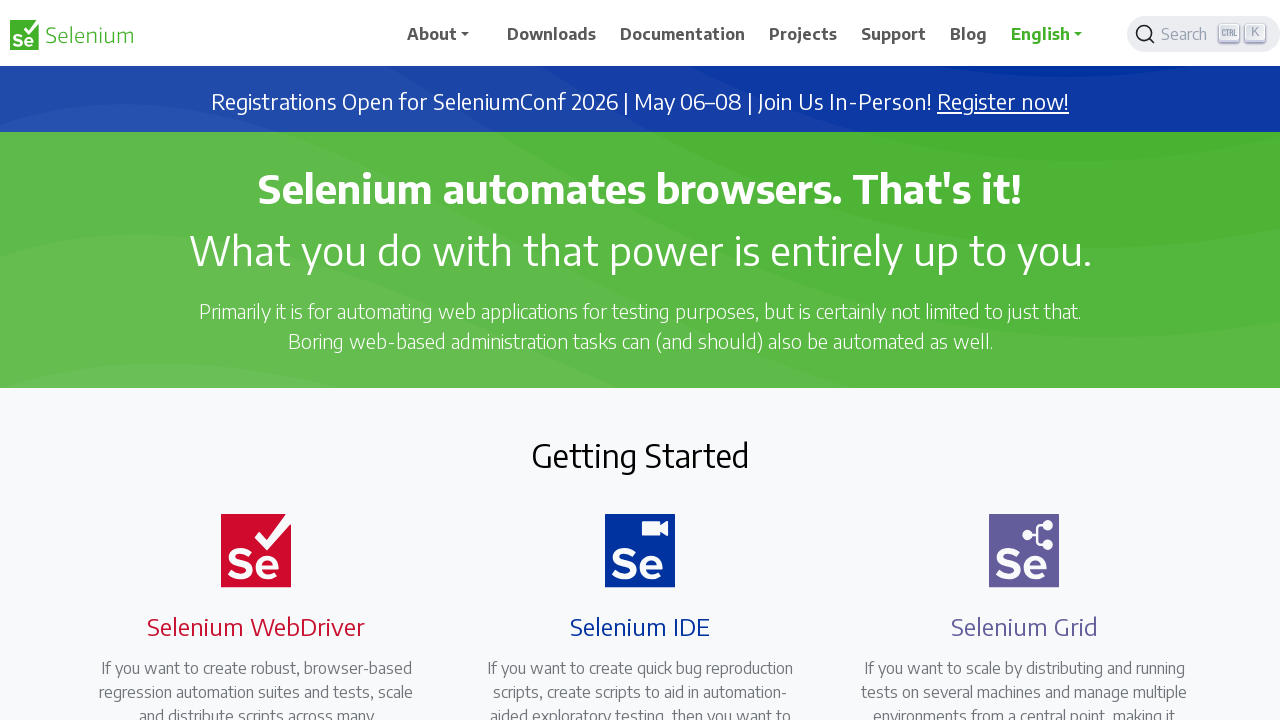

Waited 1 second for scroll animation to complete
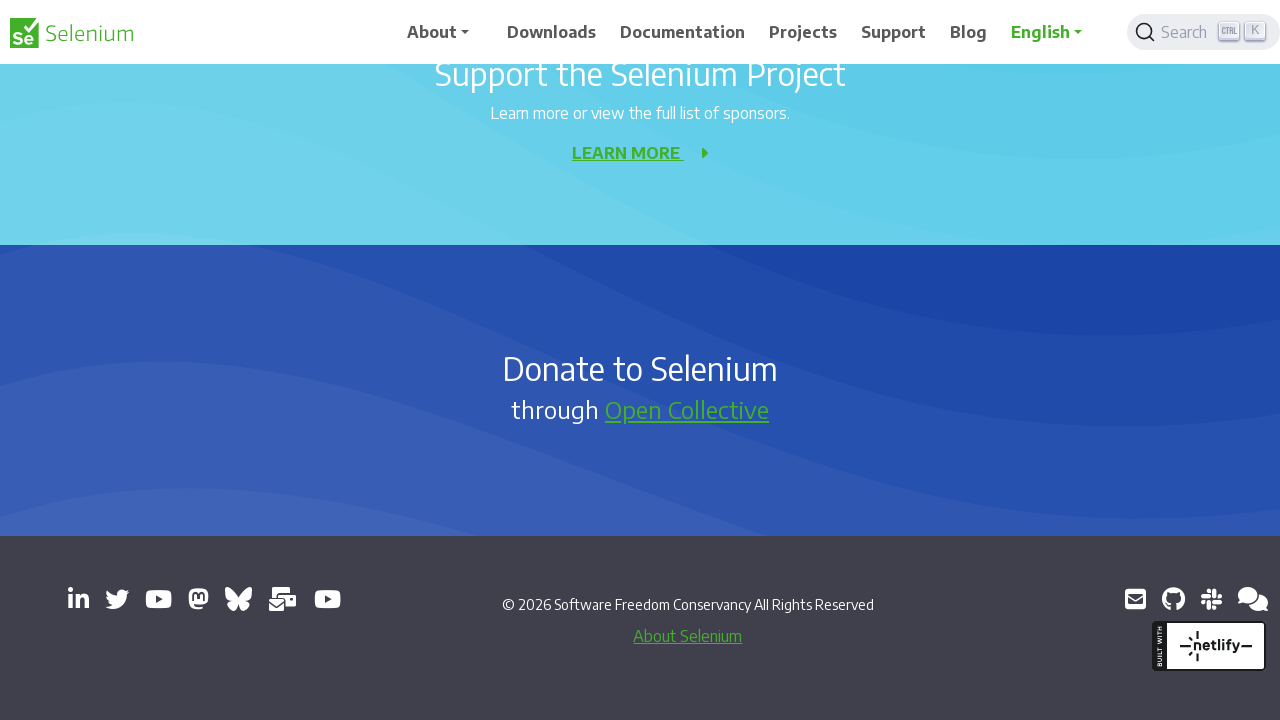

Scrolled footer element into view using scrollIntoView method
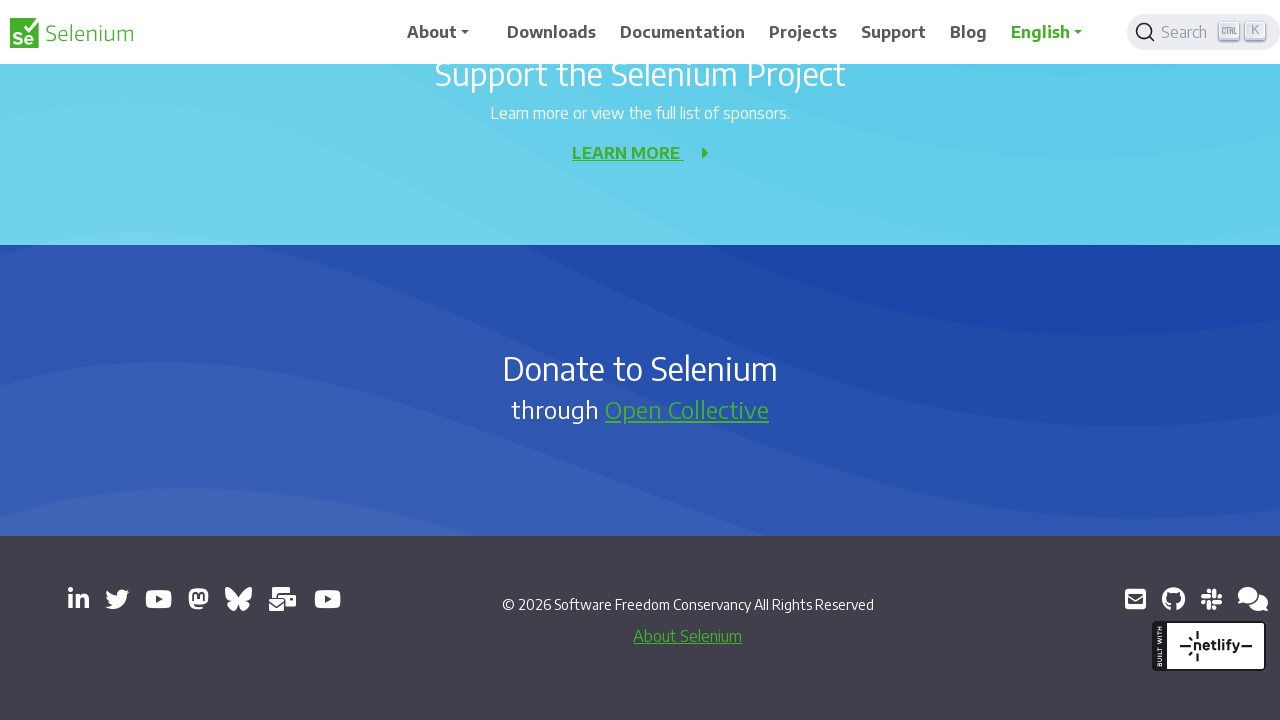

Waited 1 second for scrollIntoView animation to complete
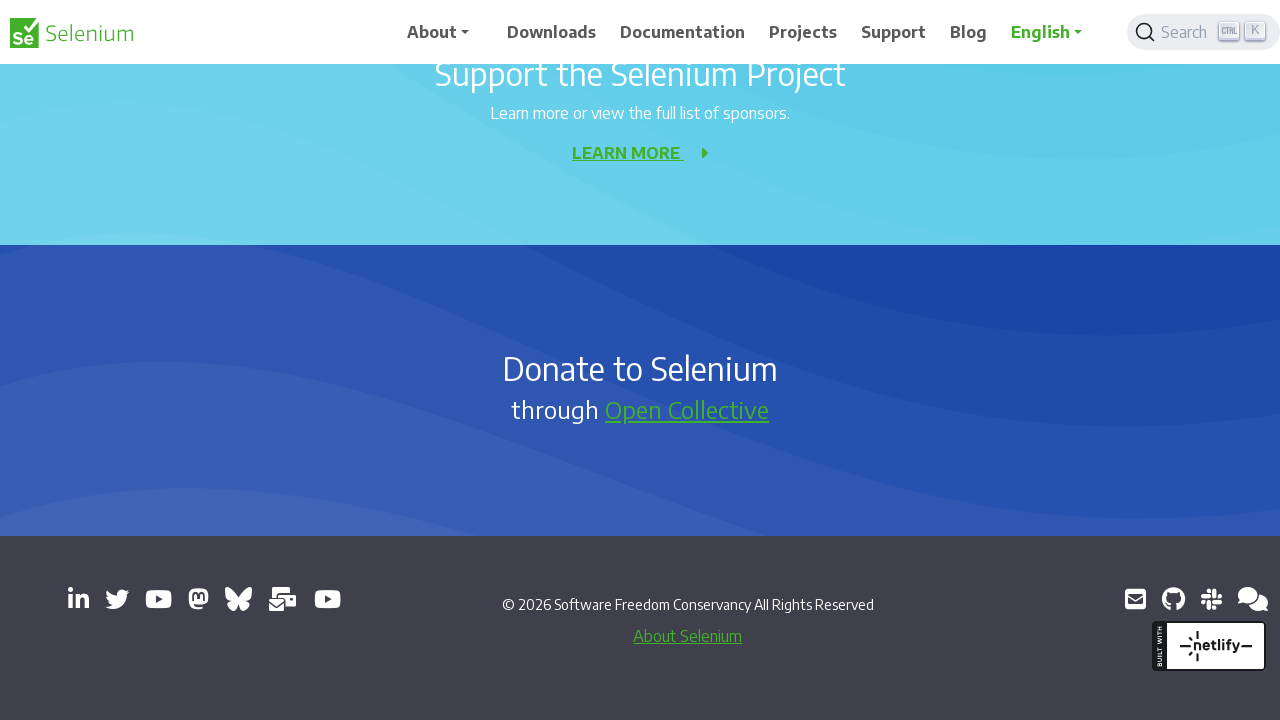

Scrolled down by 400 pixels using scrollBy method
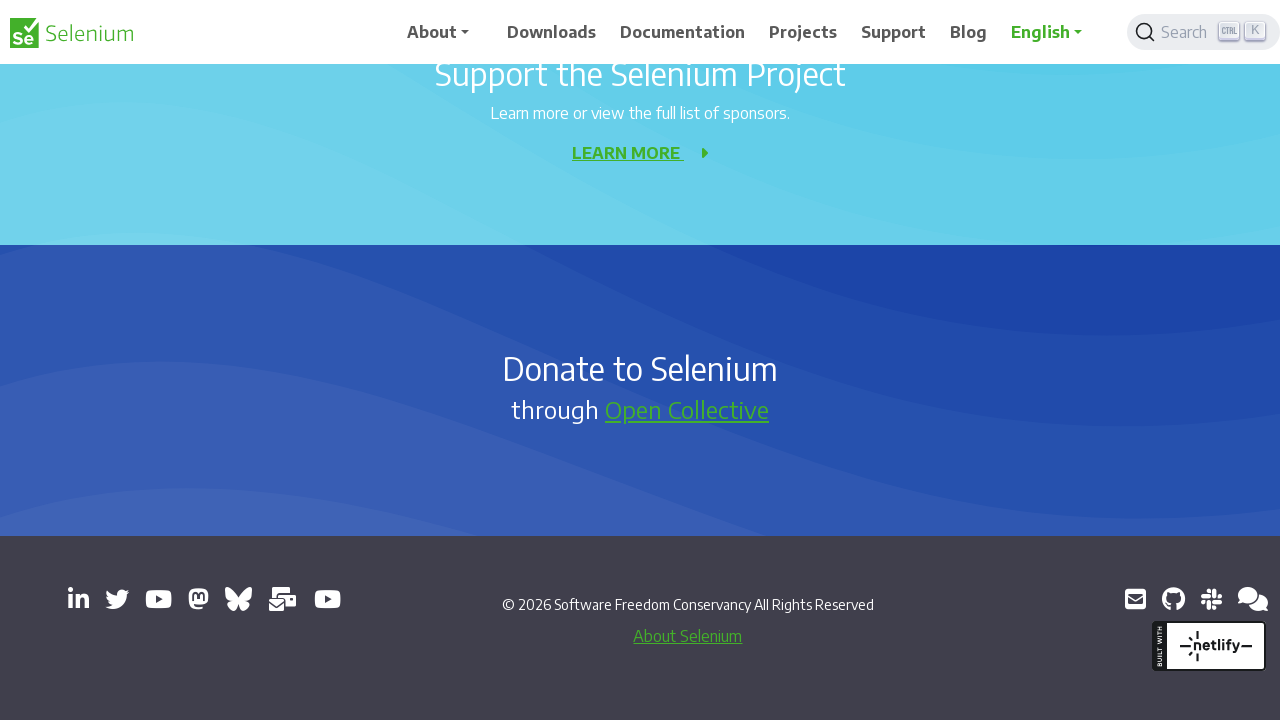

Waited 1 second for scrollBy animation to complete
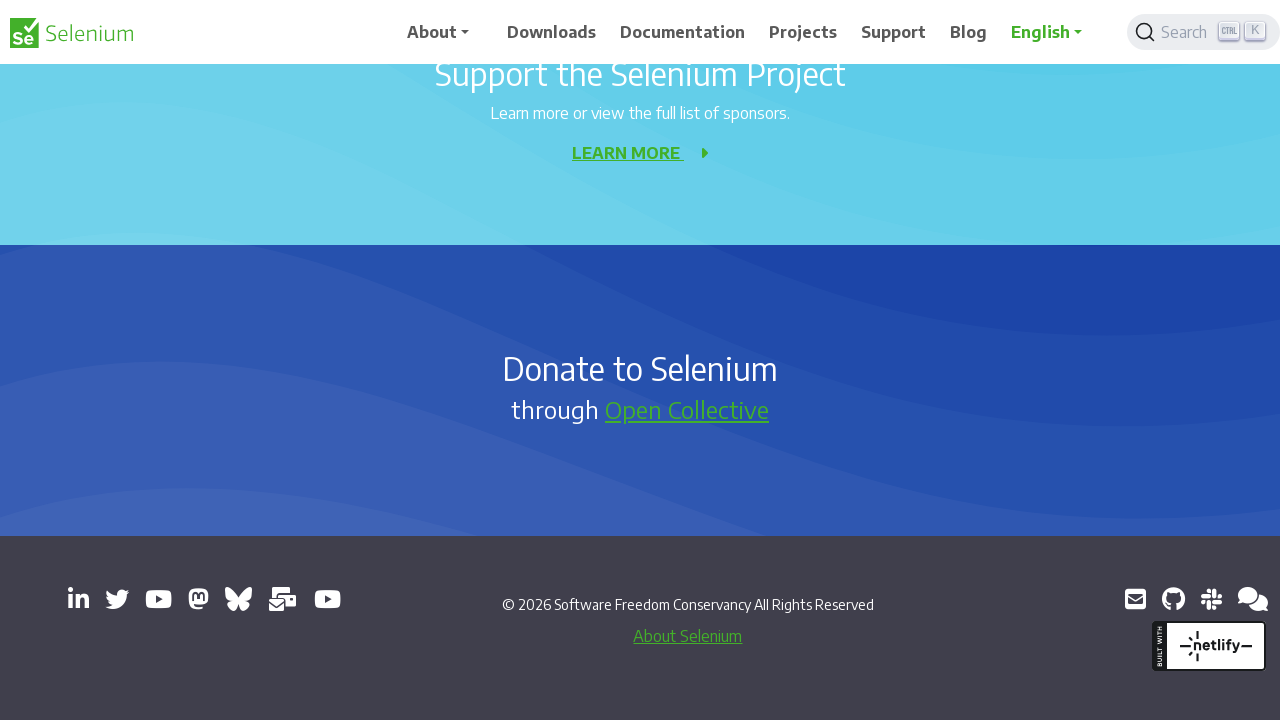

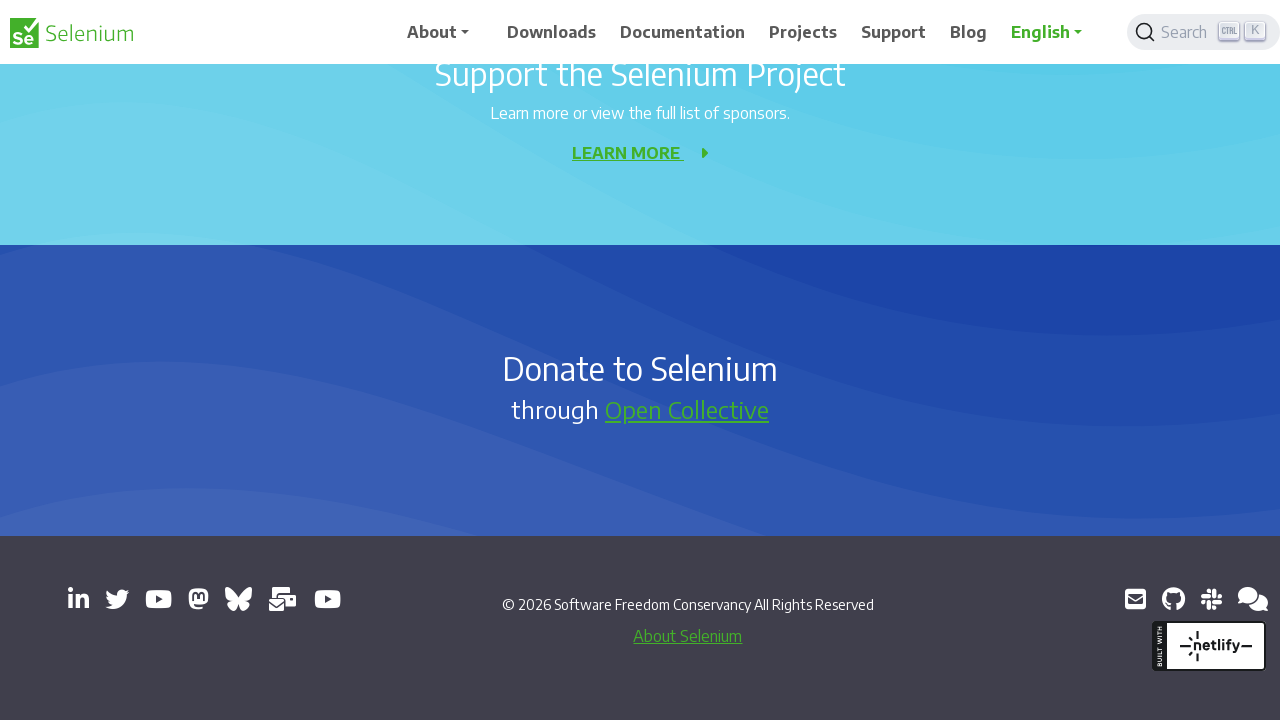